Tests basic JavaScript alert handling by clicking the alert button and verifying the result message is displayed.

Starting URL: https://the-internet.herokuapp.com/javascript_alerts

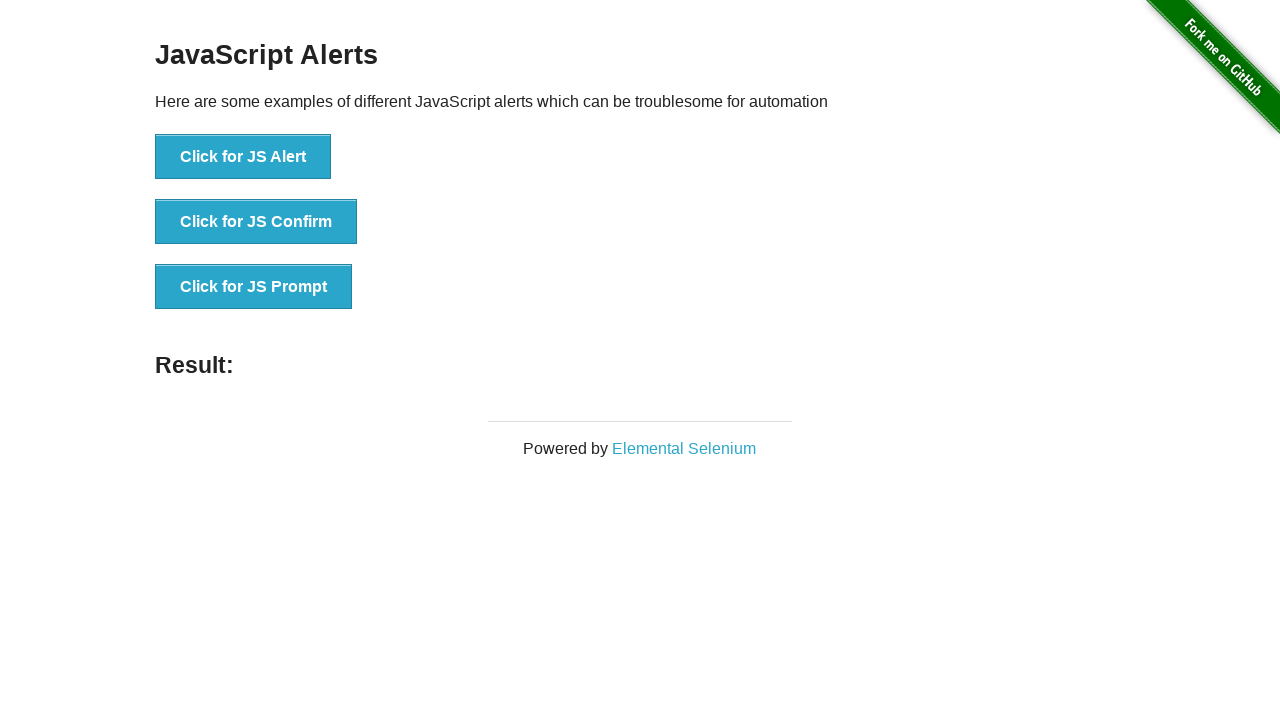

Clicked the JavaScript alert button at (243, 157) on button[onclick="jsAlert()"]
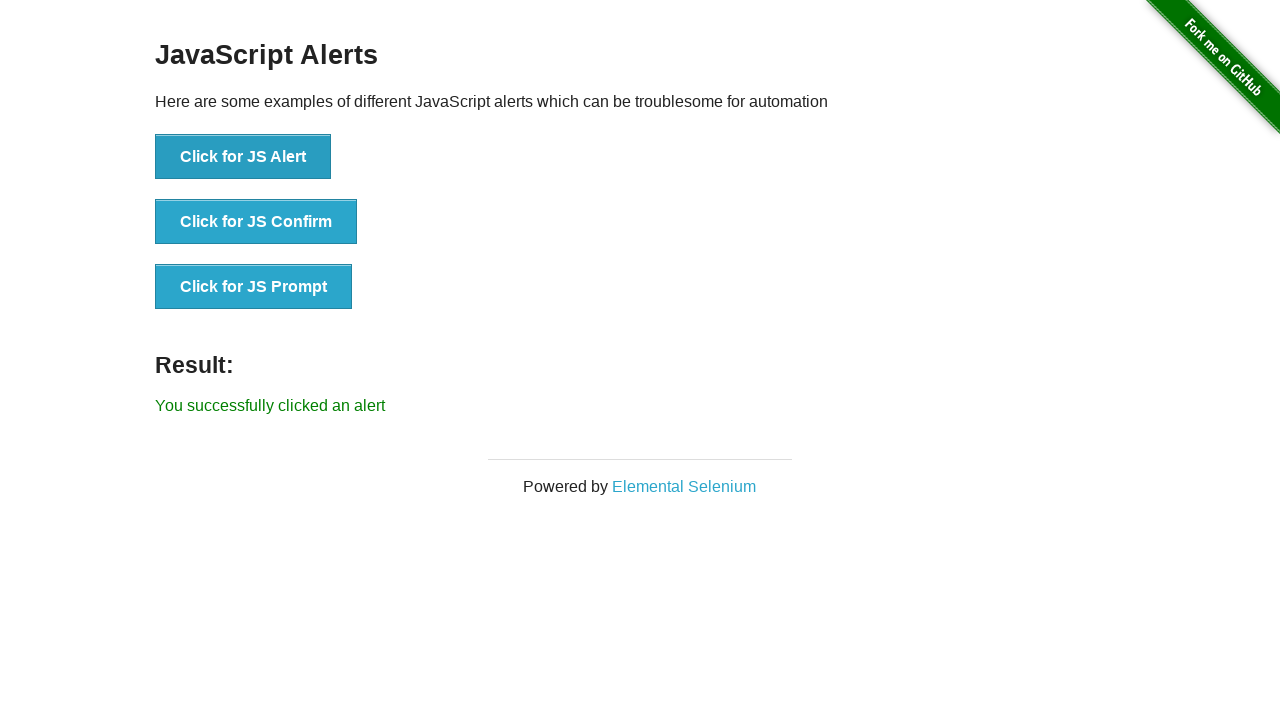

Result message element loaded
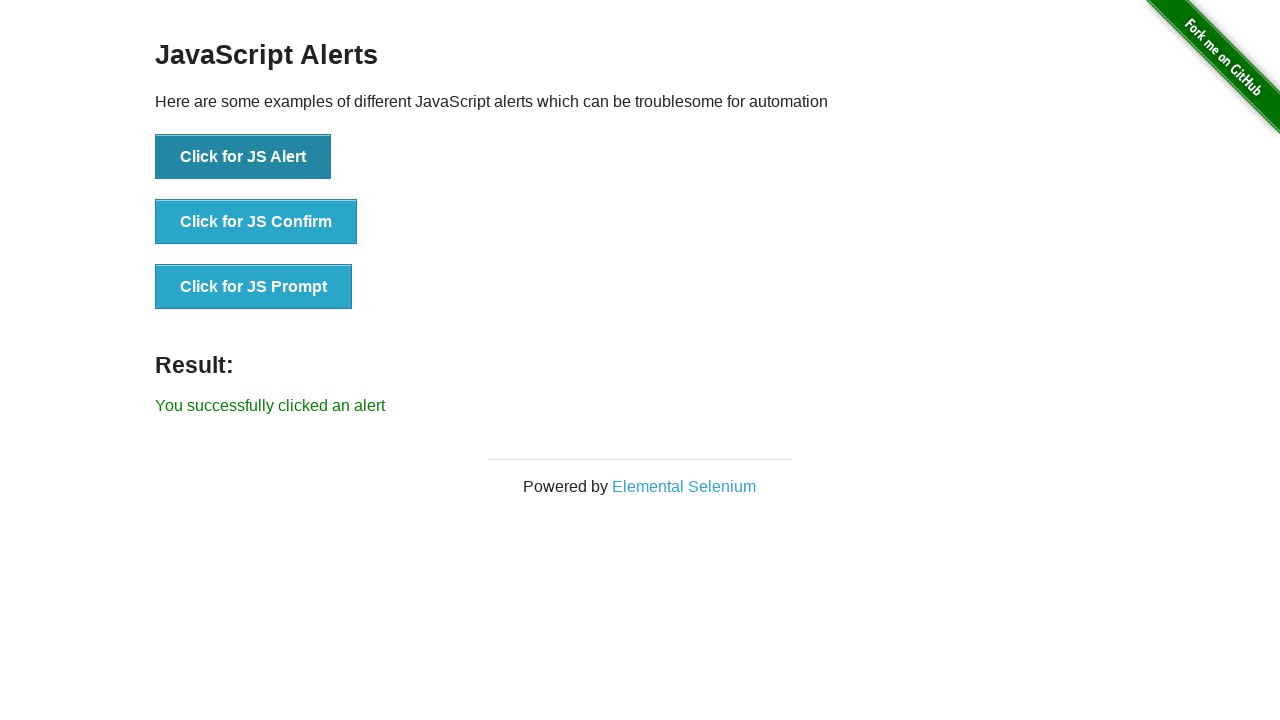

Verified result message displays 'You successfully clicked an alert'
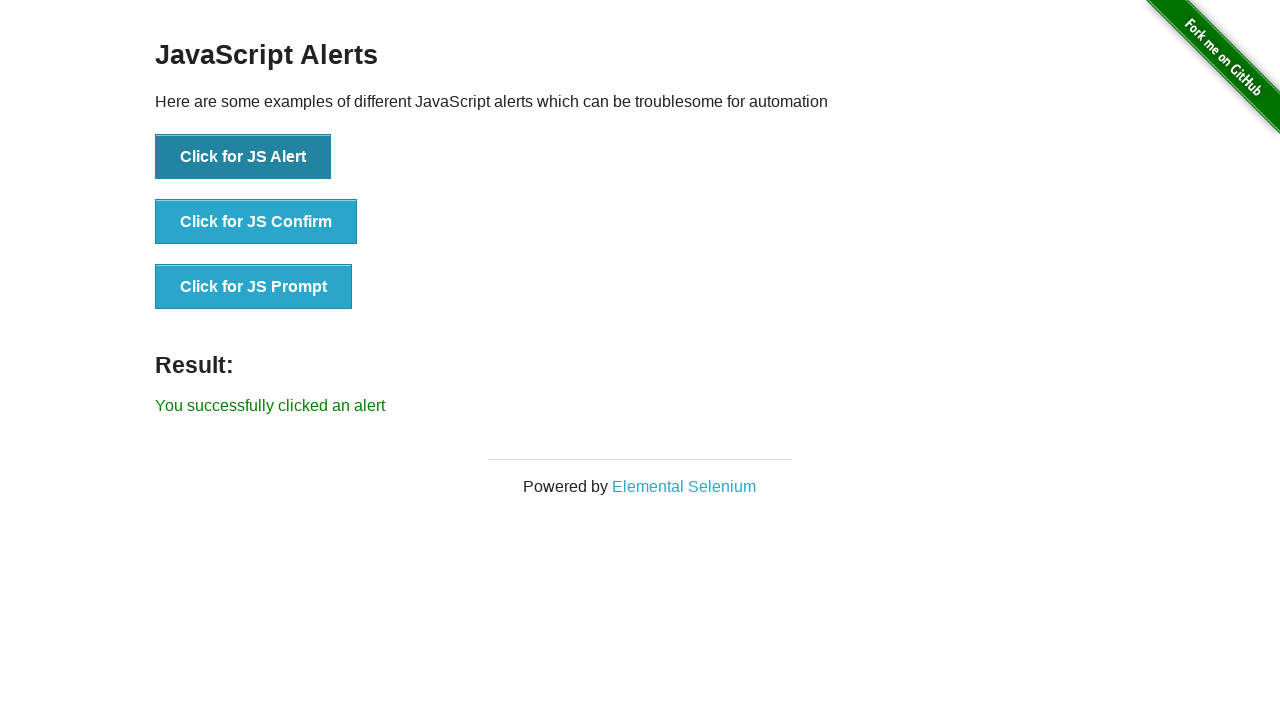

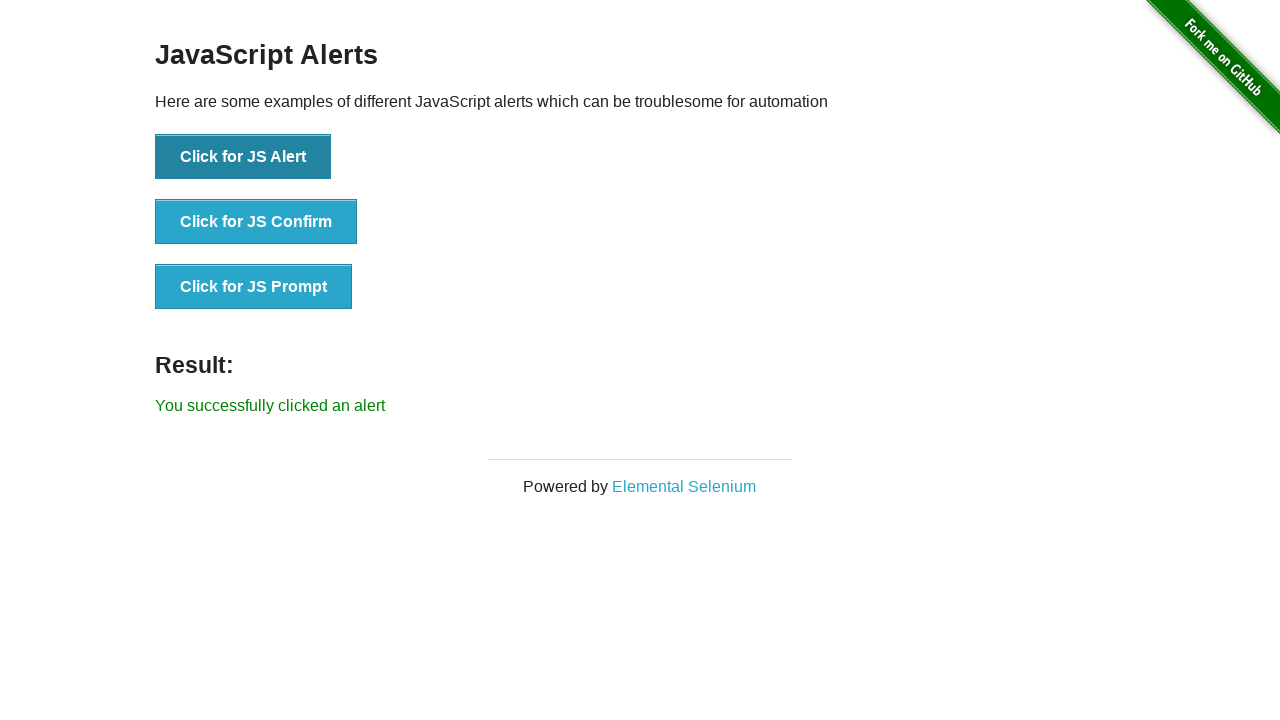